Tests the input form demo by filling all form fields (name, password, email, company, website, address, city, state, zip), selecting a country from dropdown, submitting the form, and verifying the success message.

Starting URL: https://www.lambdatest.com/selenium-playground/input-form-demo

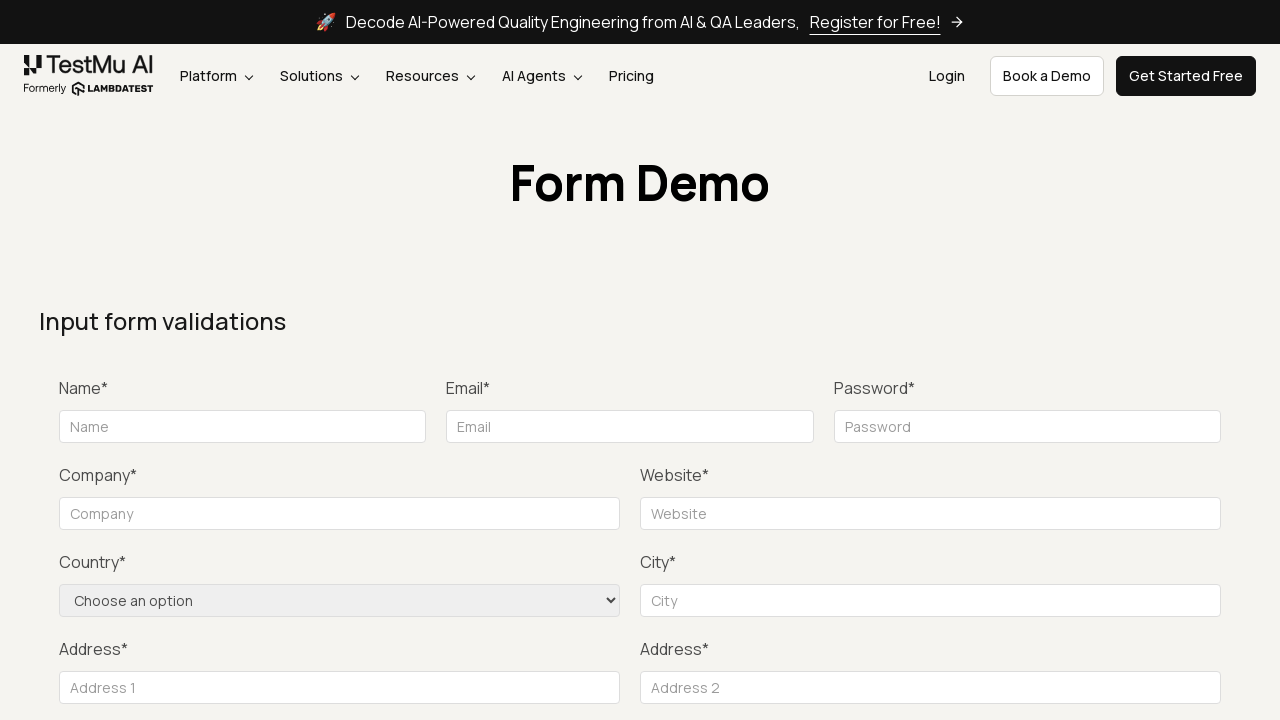

Filled name field with 'Patrick Carvalho' on //input[@id='name']
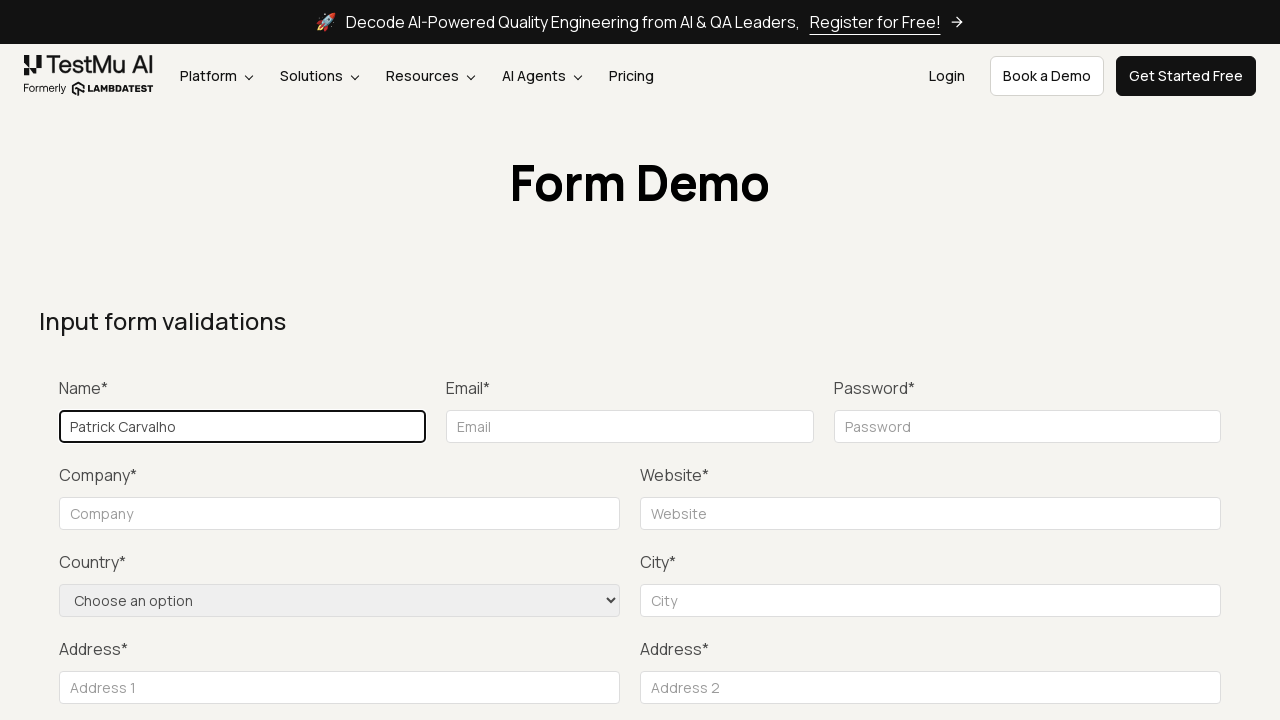

Filled password field with 'coxinha123' on //input[contains(@id,'inputPassword4')]
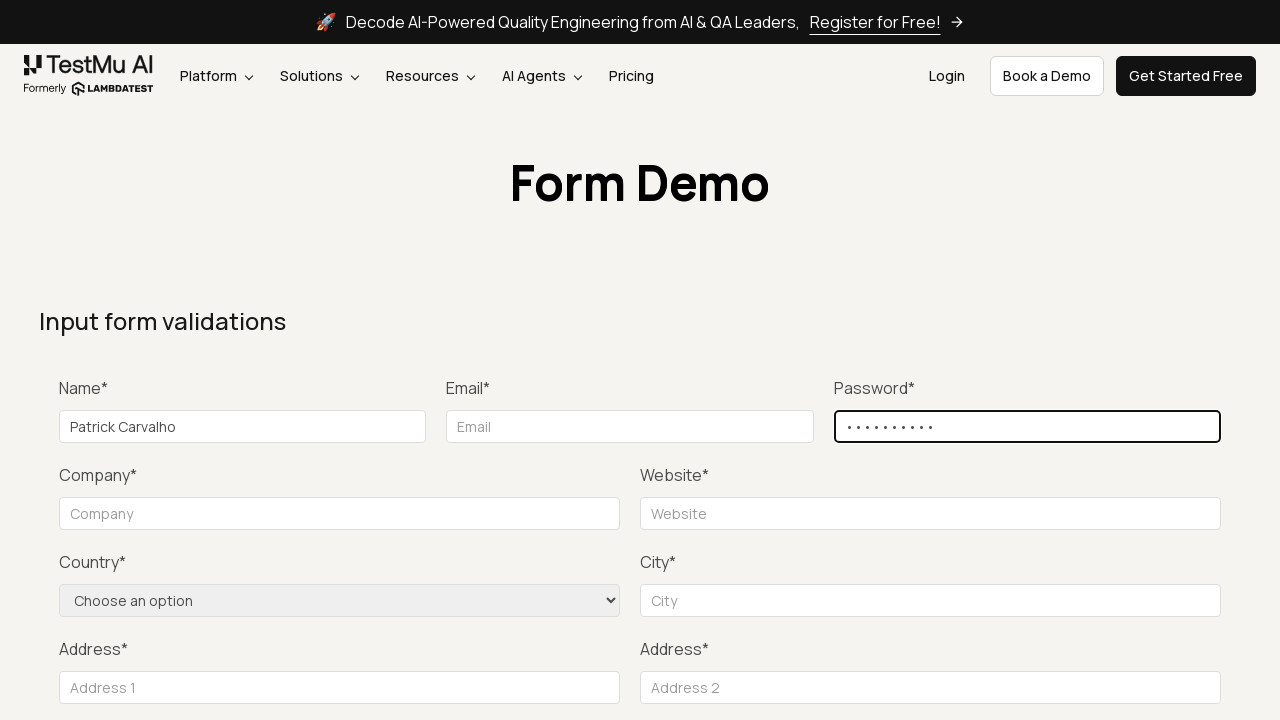

Filled email field with 'patrick@hotmail.com' on //input[contains(@id,'inputEmail4')]
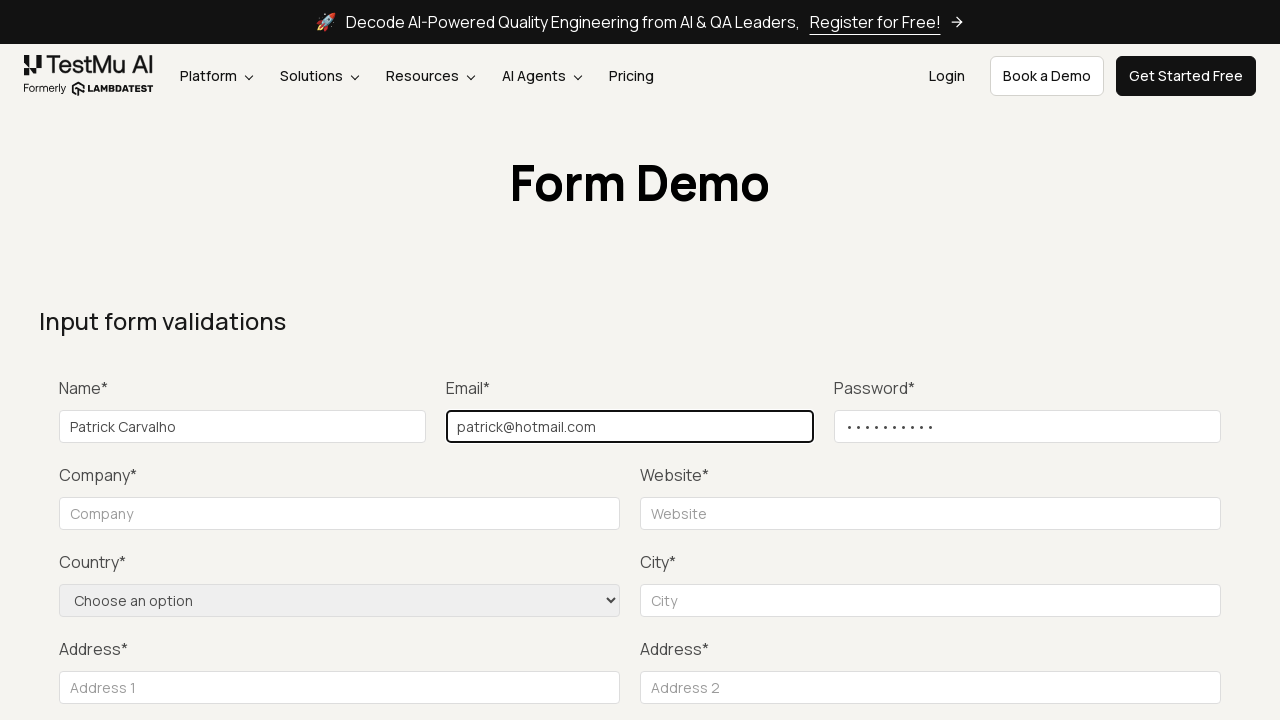

Filled company field with '55PBX' on //input[contains(@id,'company')]
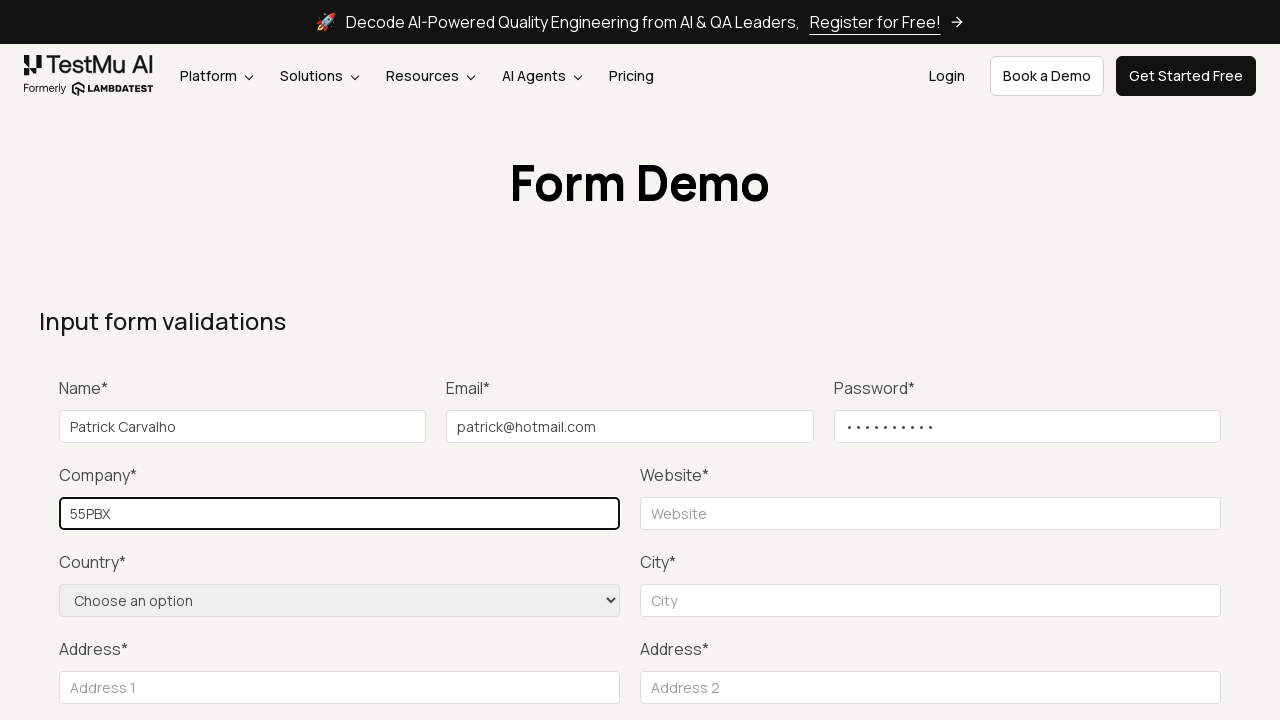

Filled website field with 'www.55pbx.com.br' on //input[contains(@id,'websitename')]
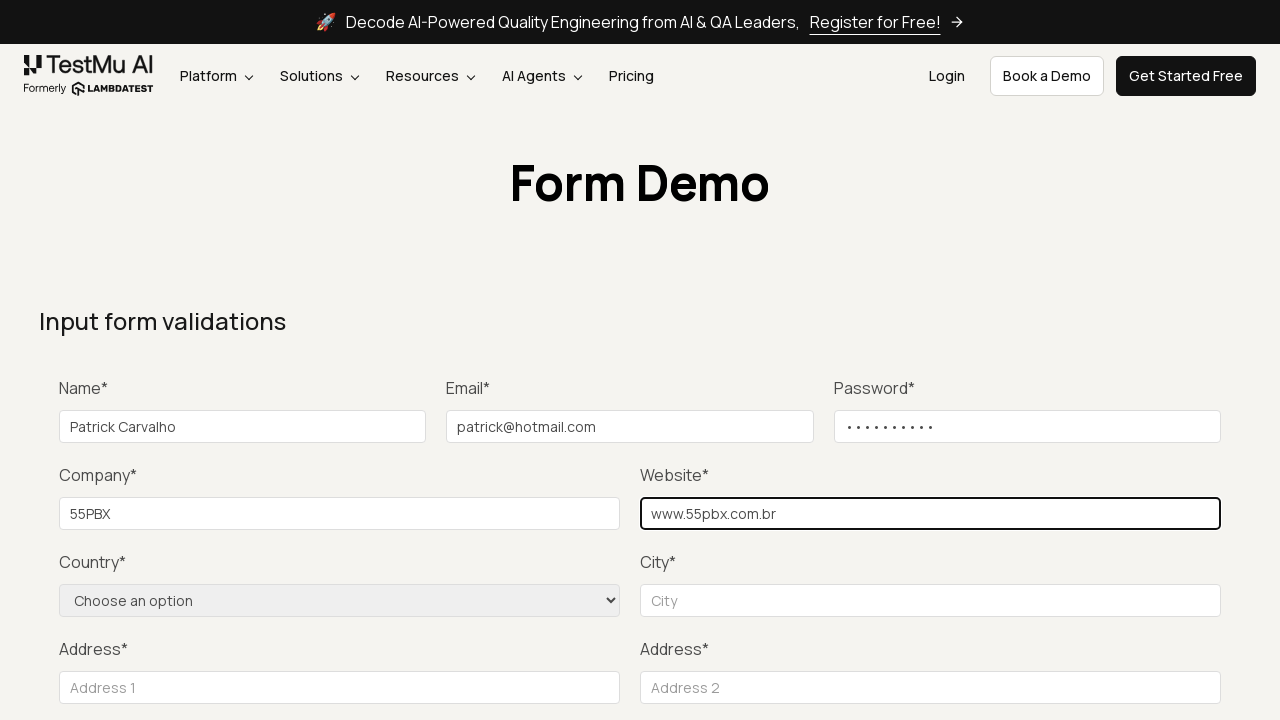

Filled city field with 'São Paulo' on //input[contains(@id,'inputCity')]
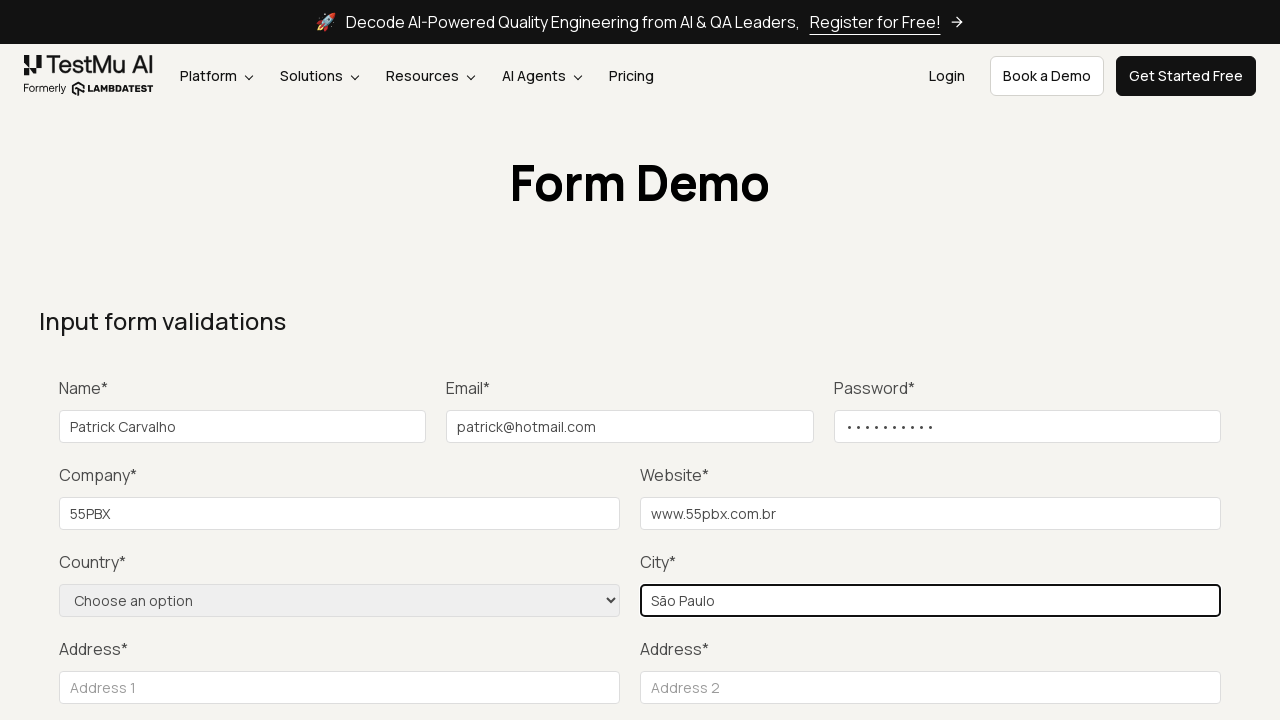

Filled address line 1 with 'Rua das pindamonhagabas' on //input[contains(@name,'address_line1')]
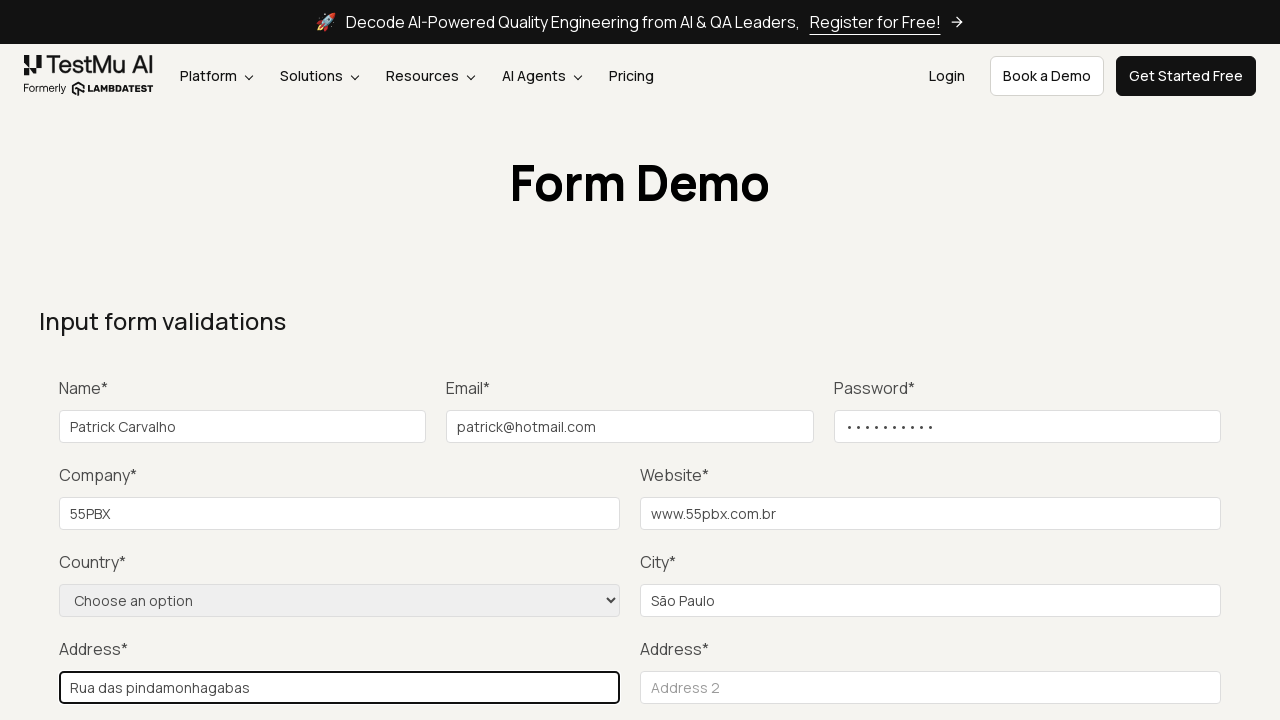

Filled address line 2 with 'Rua das pindamonhagabonas' on //input[contains(@id,'inputAddress2')]
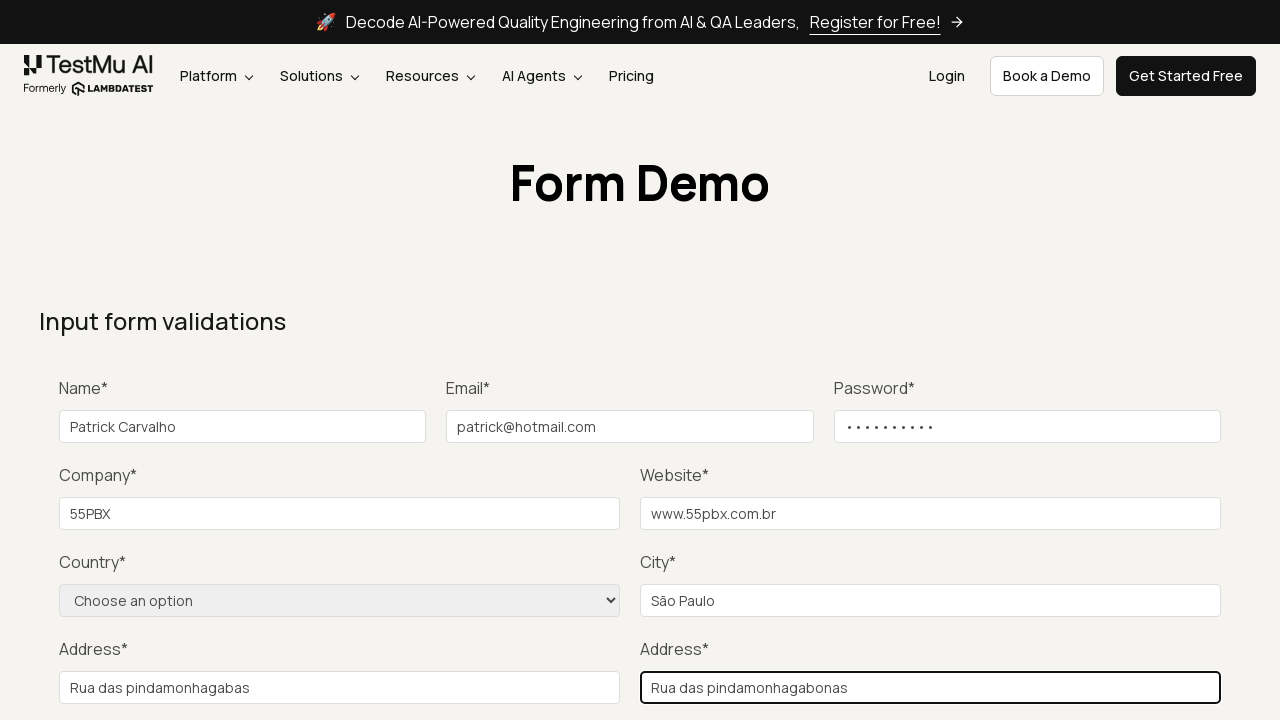

Filled state field with 'São Paulo' on //input[contains(@id,'inputState')]
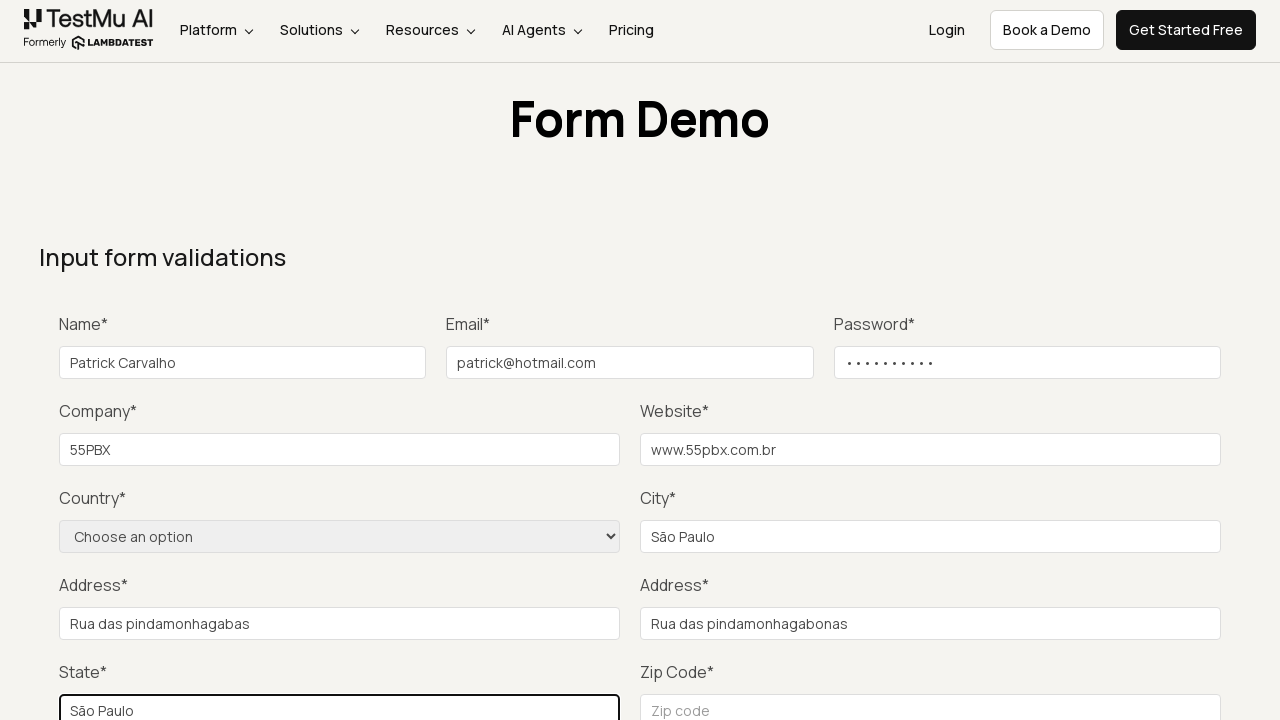

Filled zip code field with '04249080' on //input[contains(@id,'inputZip')]
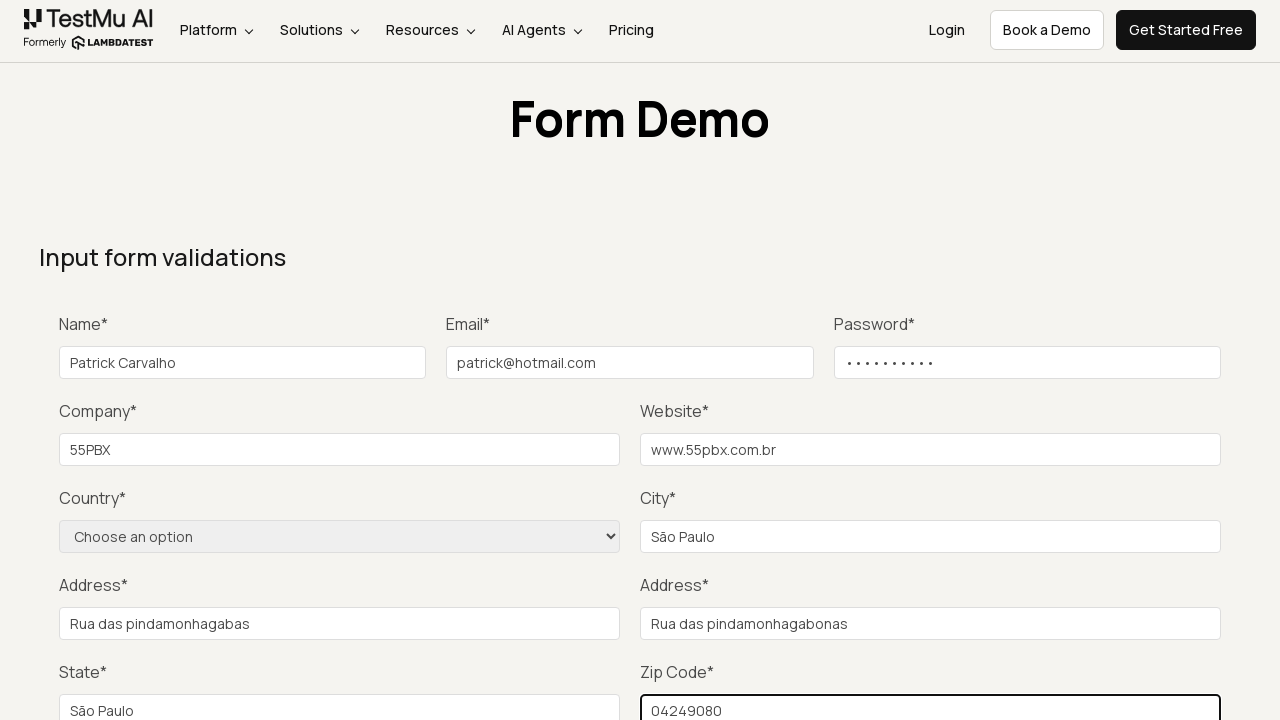

Selected 'Brazil' from country dropdown on //select[@name='country']
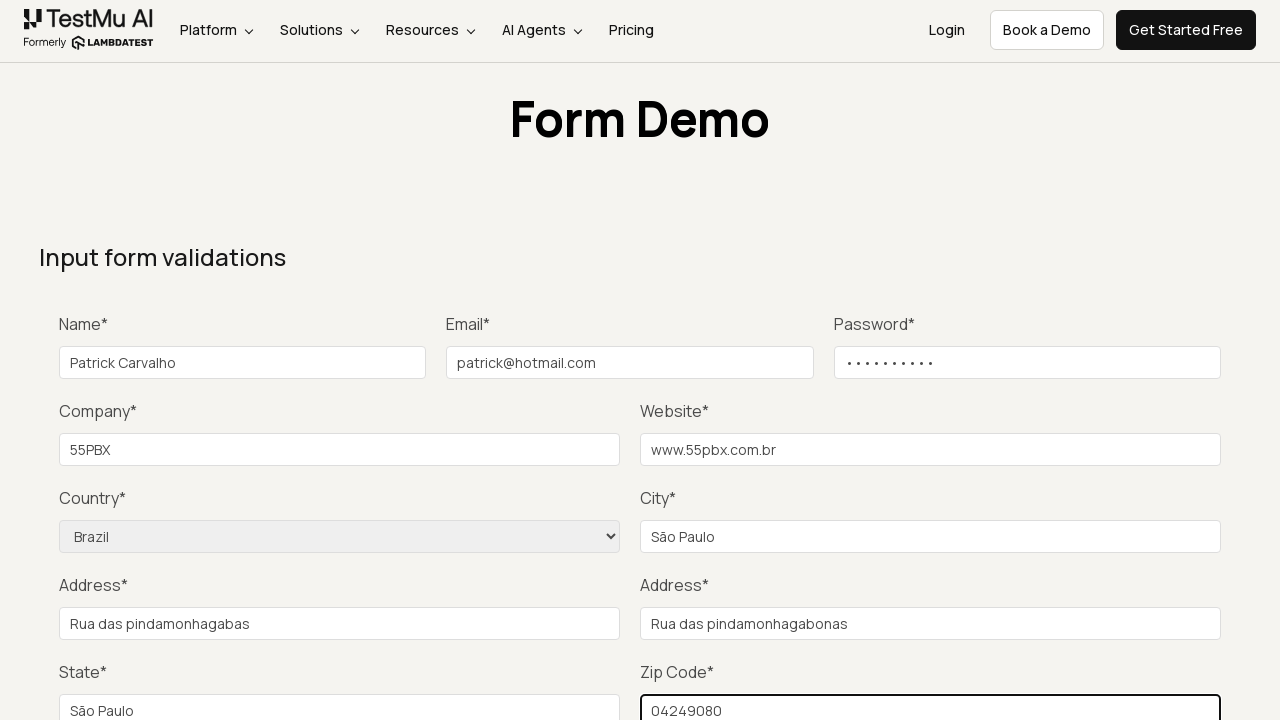

Clicked Submit button to submit the form at (1131, 360) on xpath=//button[@type='submit'][contains(.,'Submit')]
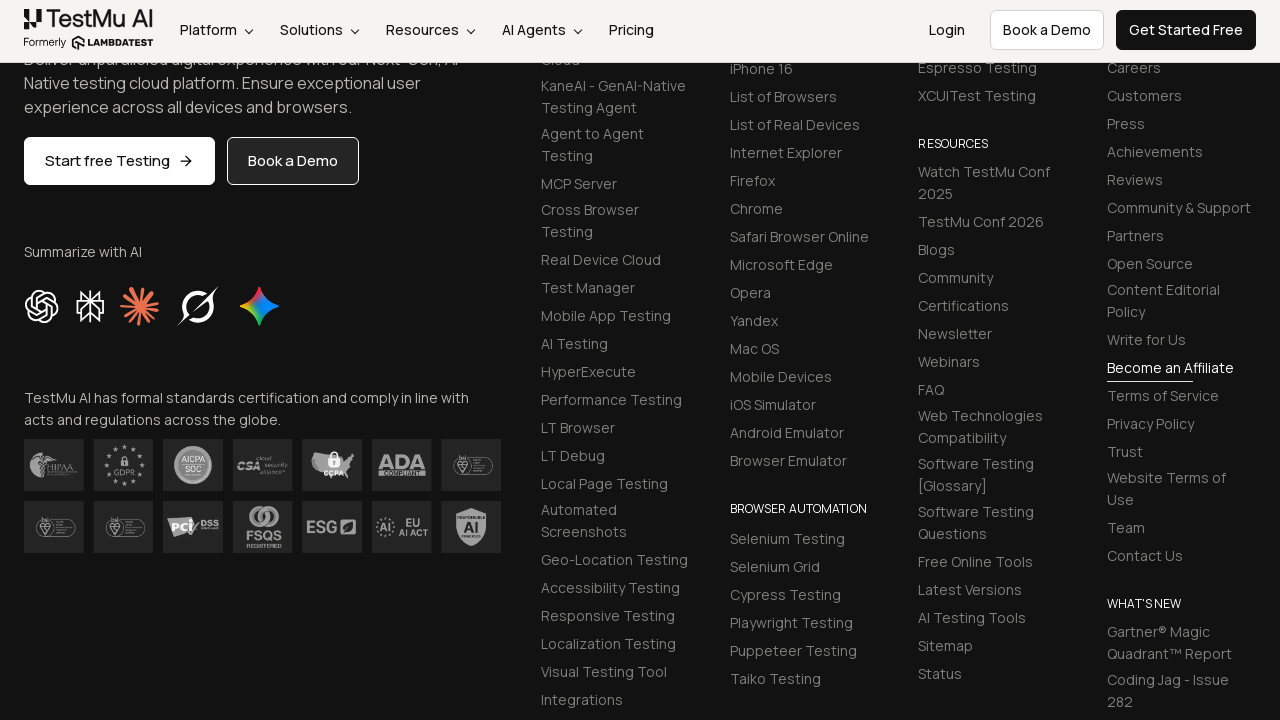

Success message element appeared
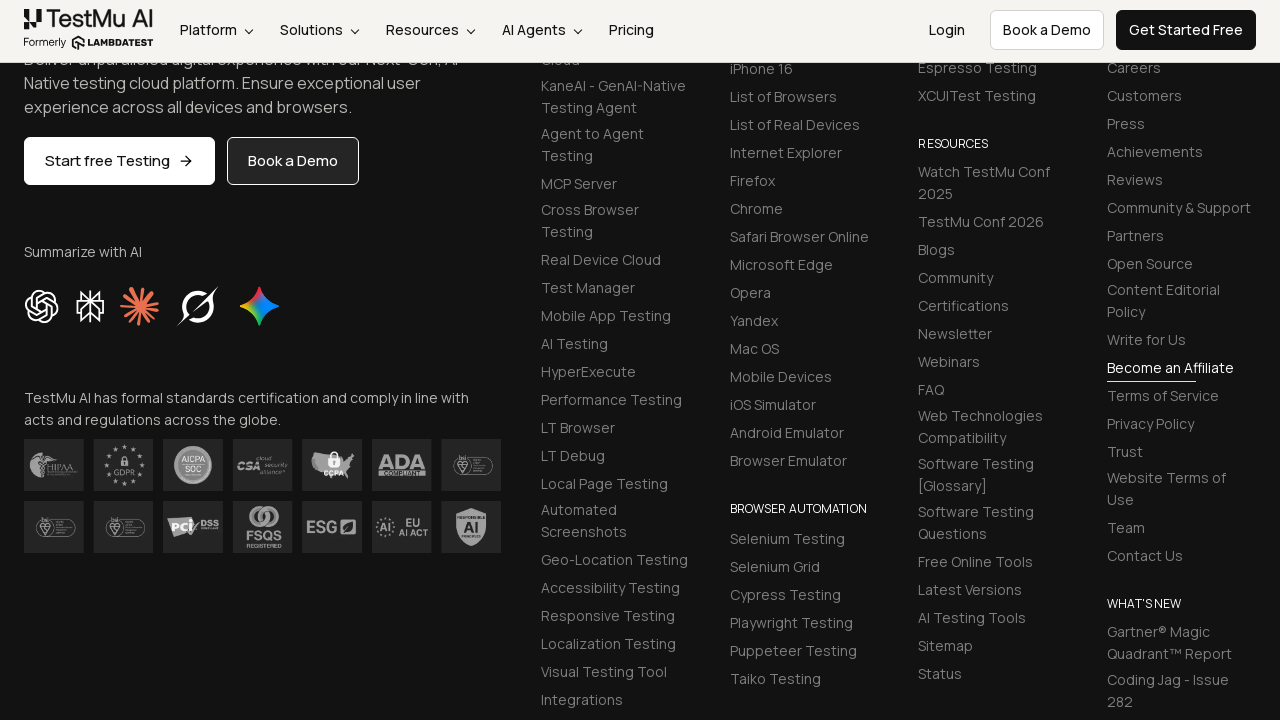

Verified success message text: 'Thanks for contacting us, we will get back to you shortly.'
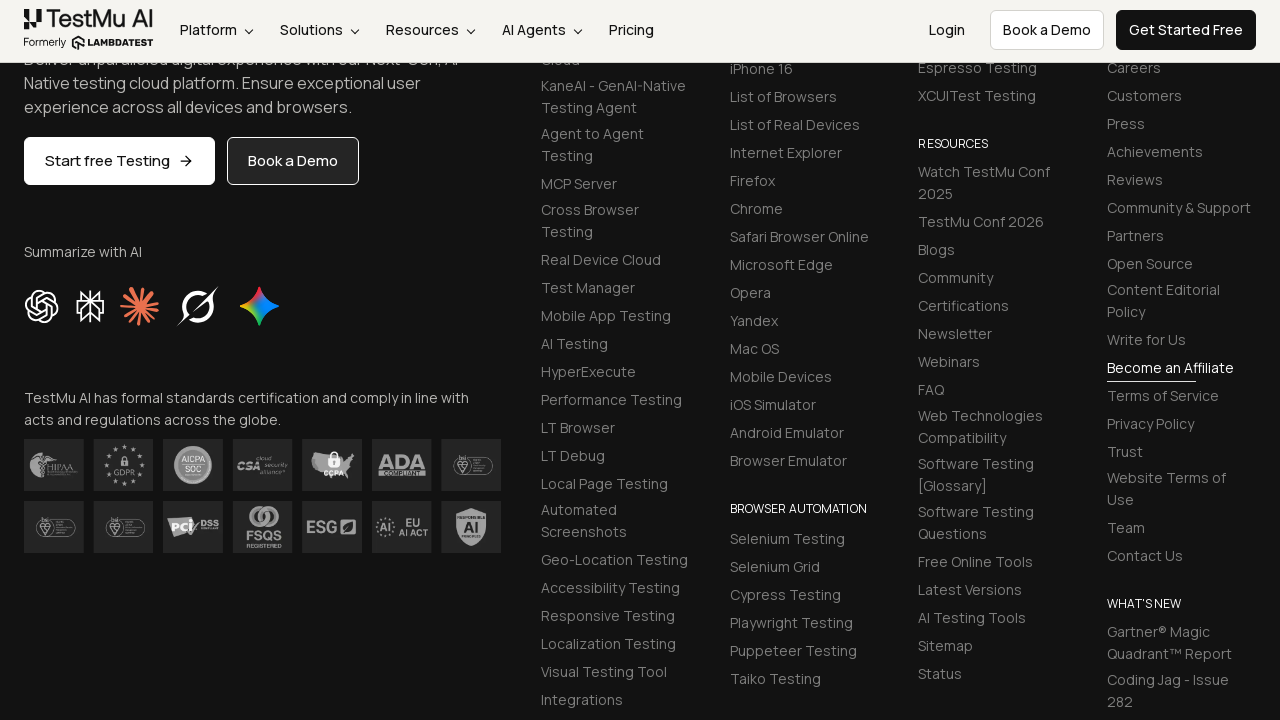

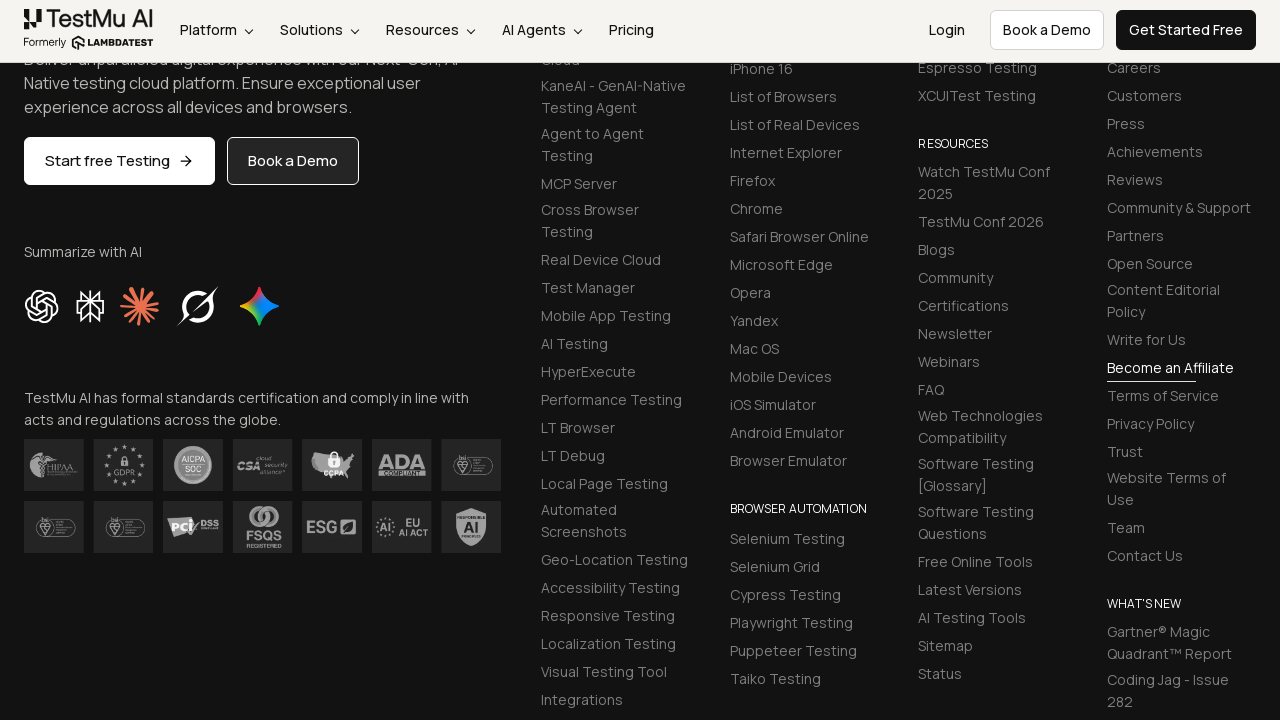